Navigates to Python.org and retrieves attributes from the search submit button

Starting URL: https://www.python.org/

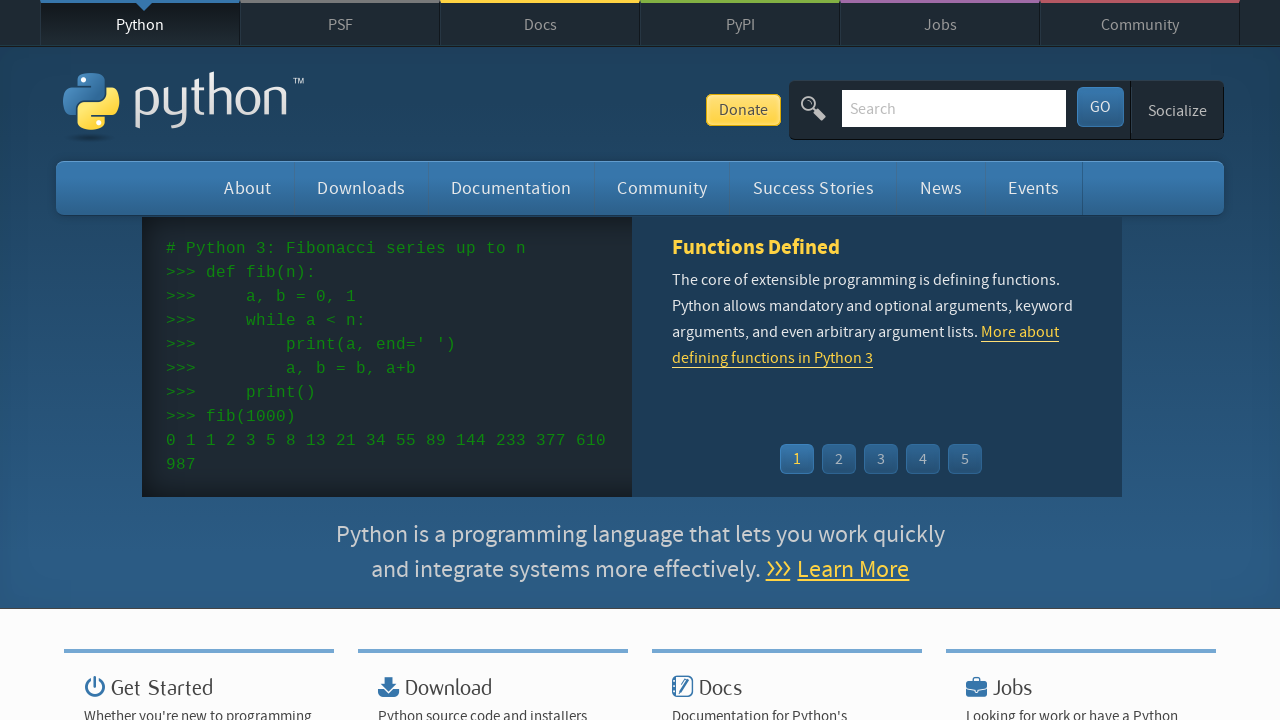

Navigated to https://www.python.org/
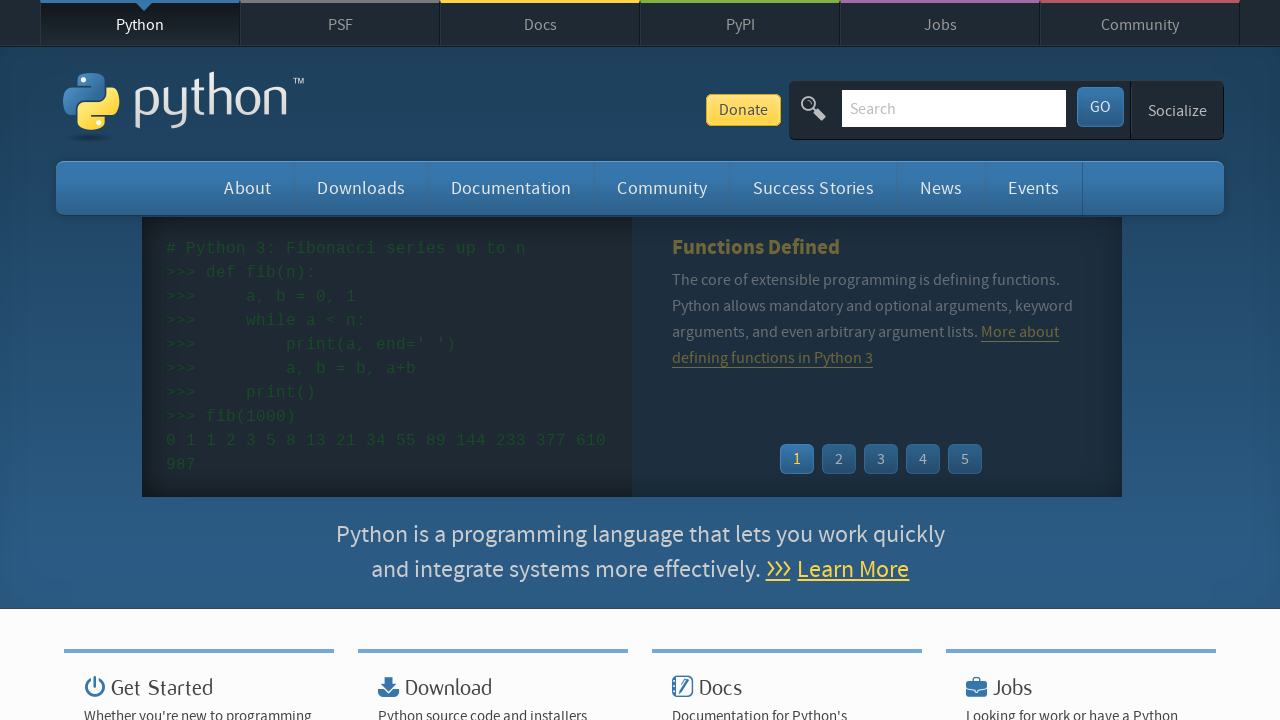

Located search submit button with ID 'submit'
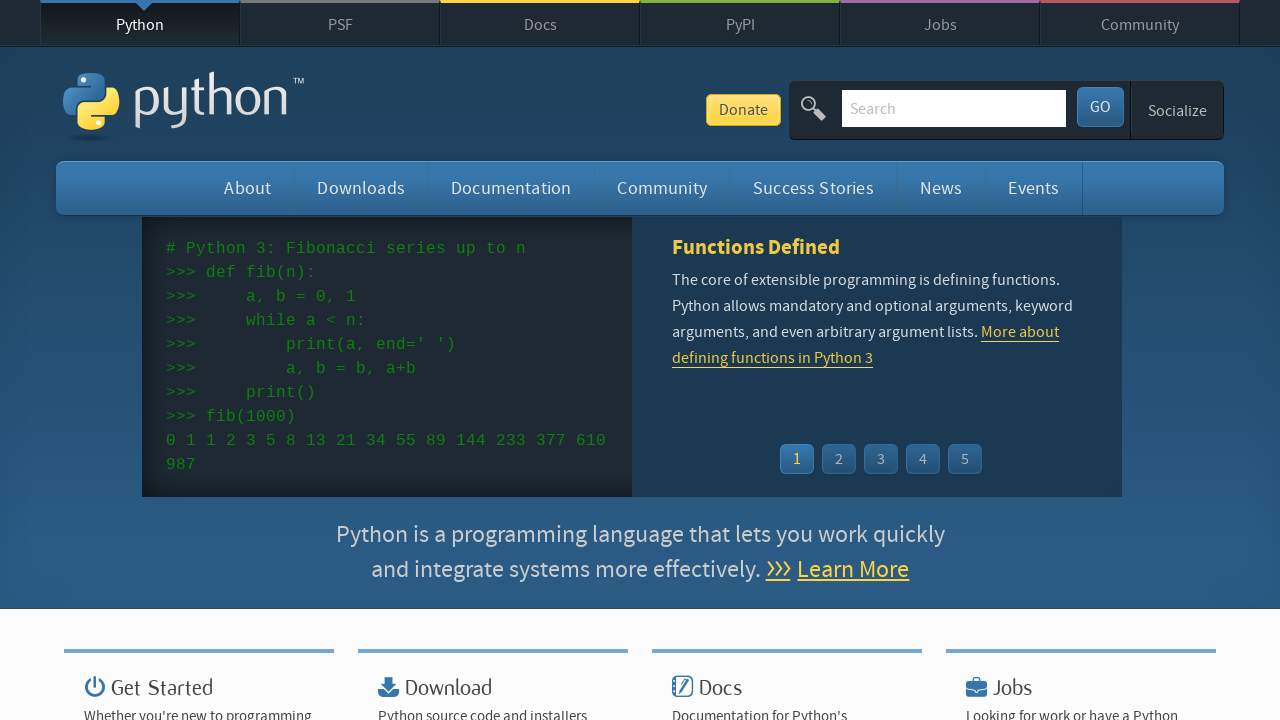

Retrieved class attribute from submit button
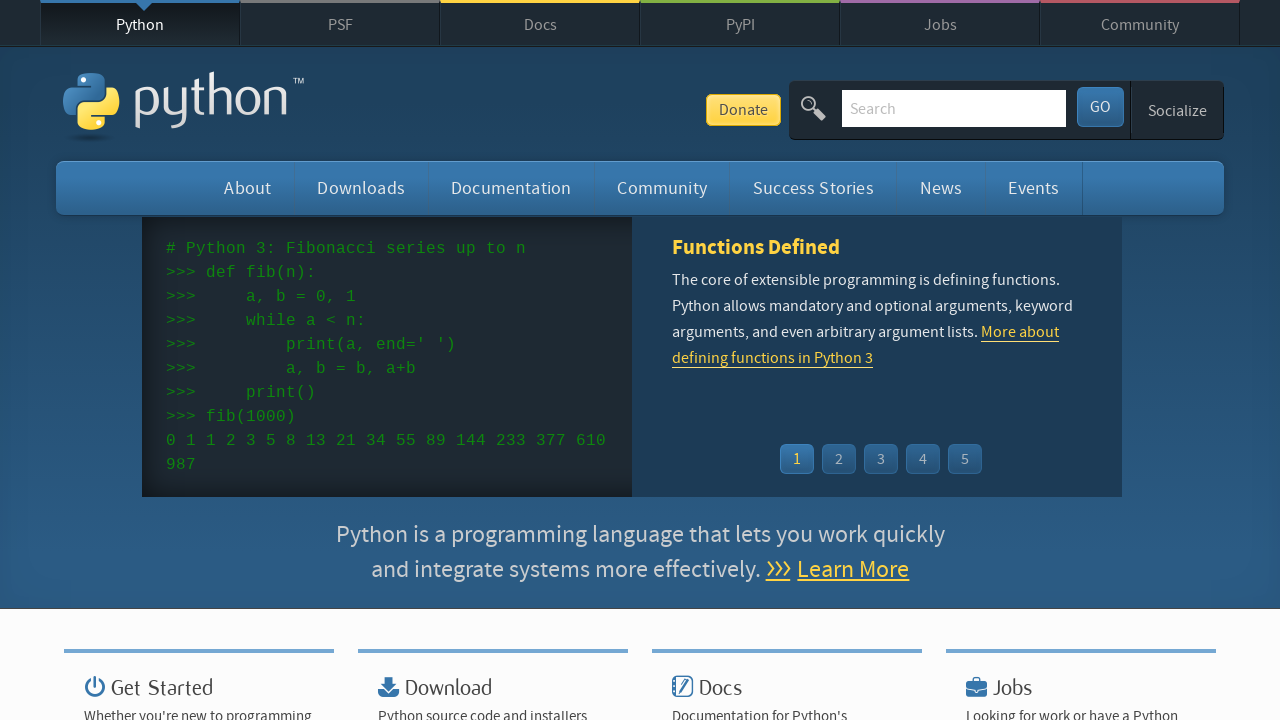

Retrieved title attribute from submit button
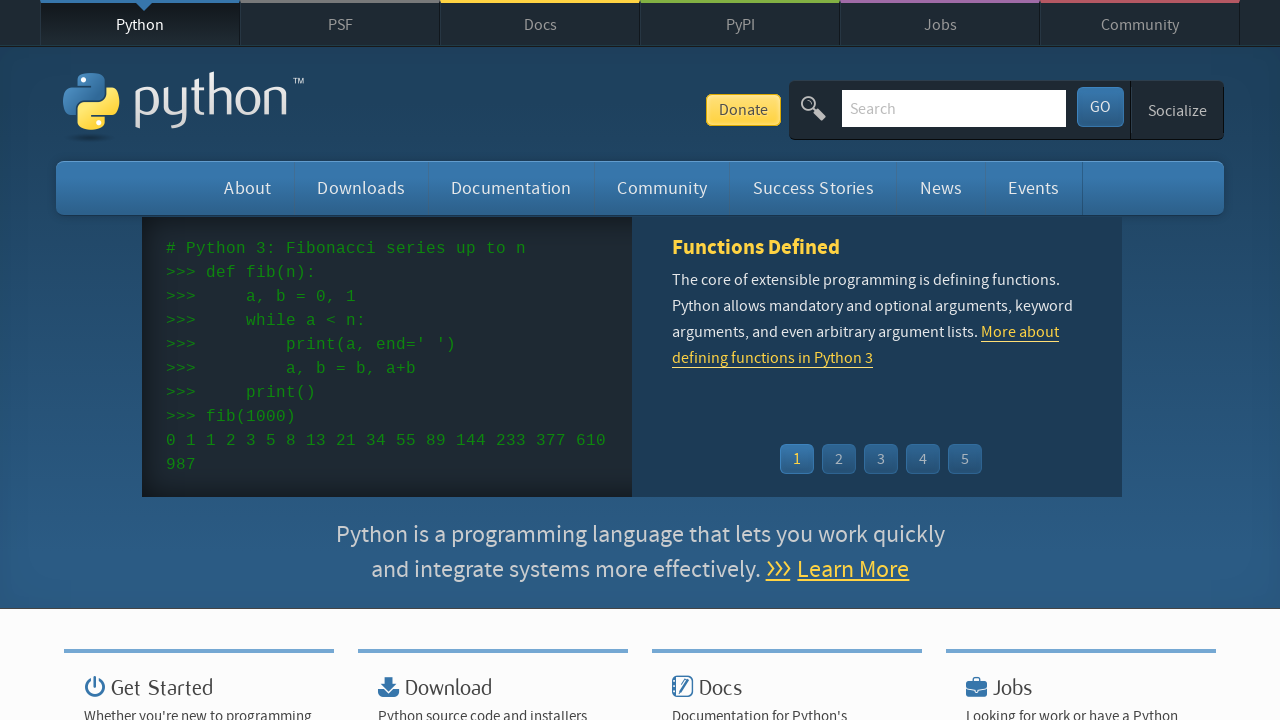

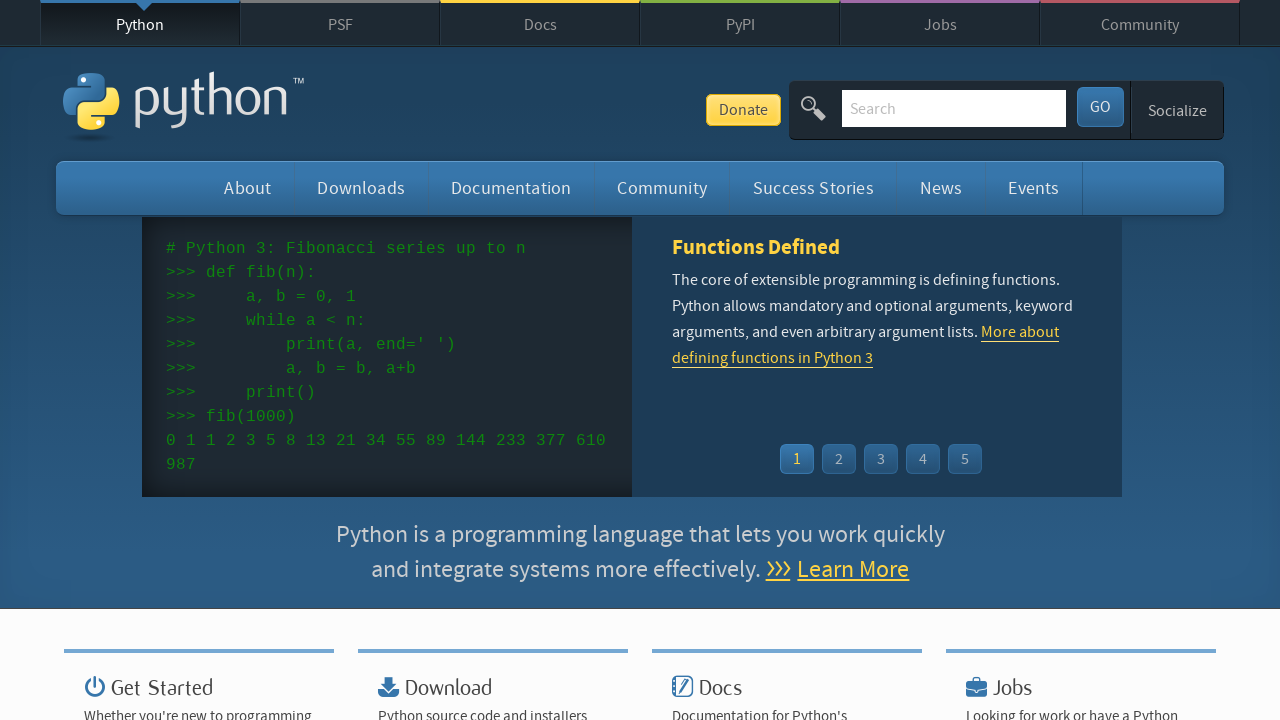